Tests FAQ section by scrolling to it and verifying the answer for the pricing/payment question

Starting URL: https://qa-scooter.praktikum-services.ru/

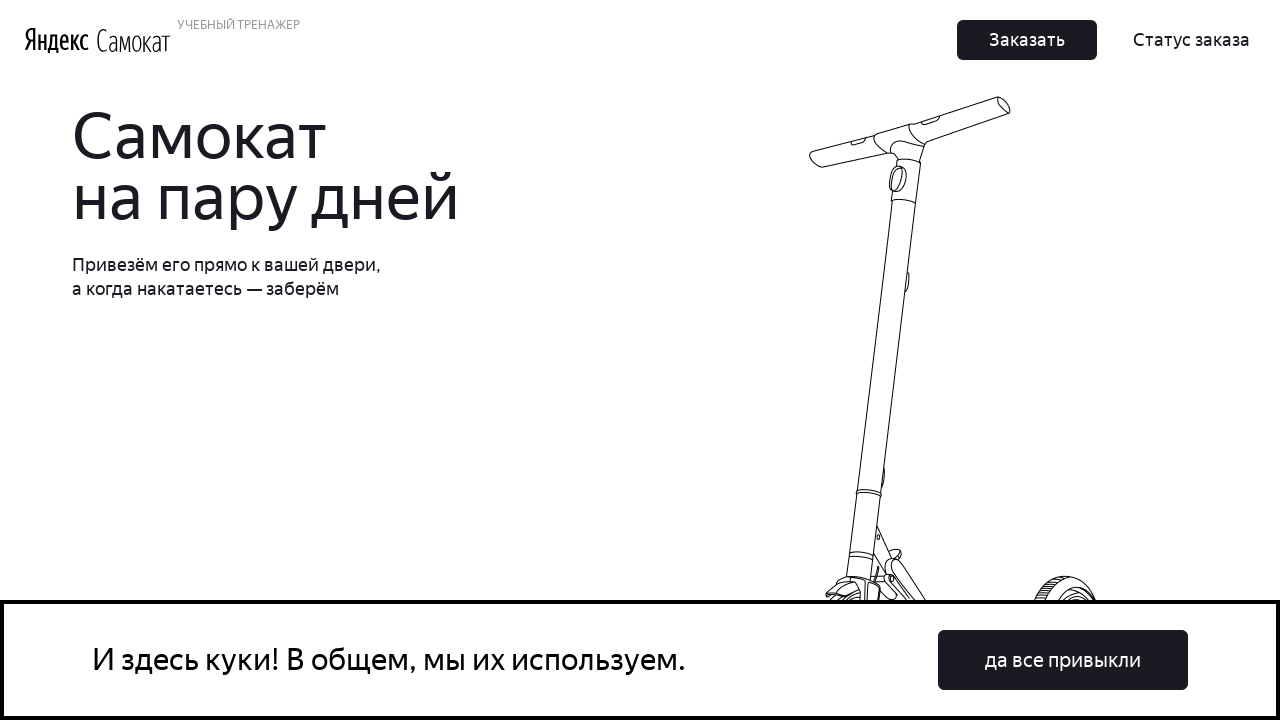

Scrolled to pricing/payment FAQ question
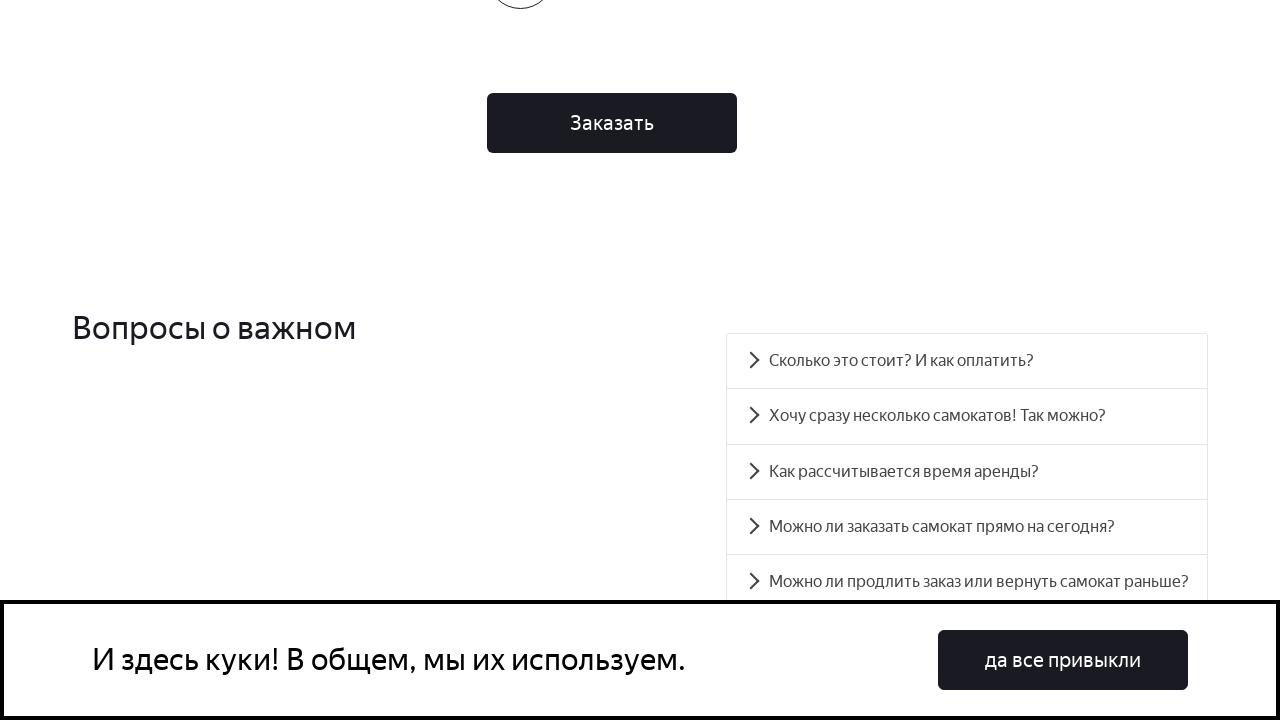

Clicked on pricing/payment FAQ question to expand at (967, 361) on text=Сколько это стоит? И как оплатить?
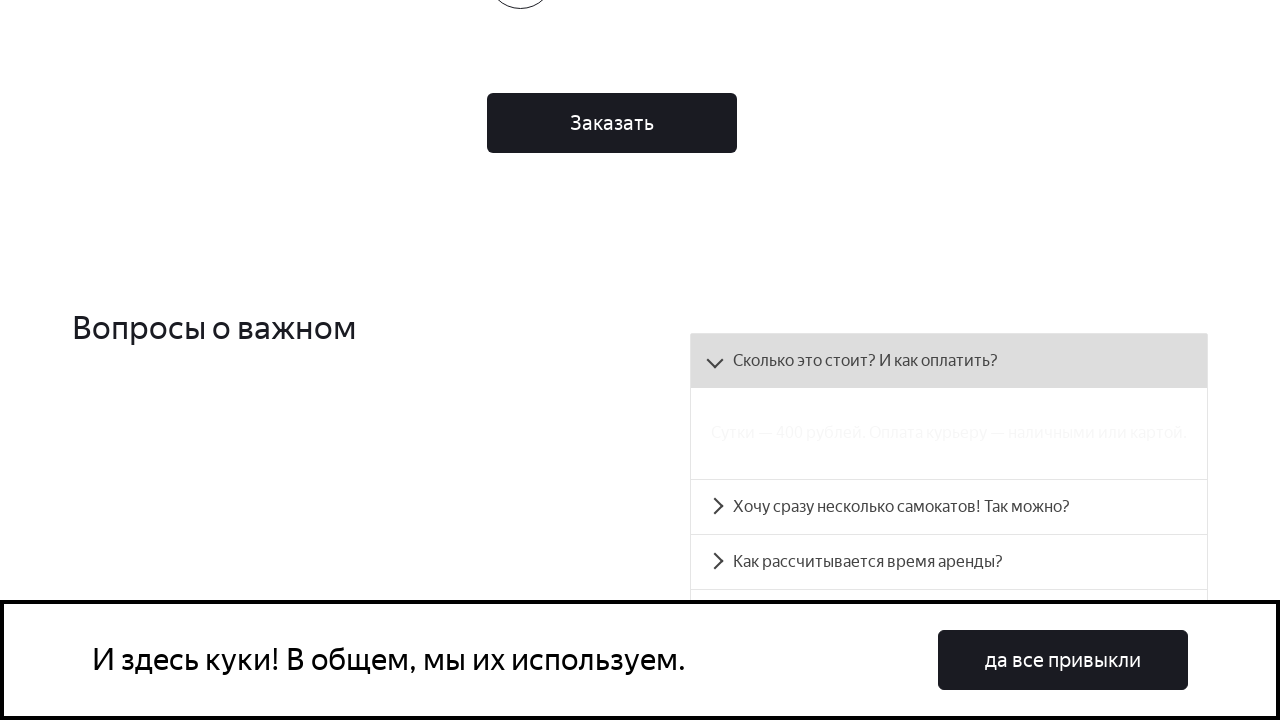

Verified pricing answer is visible: 'Сутки — 400 рублей. Оплата курьеру — наличными или картой.'
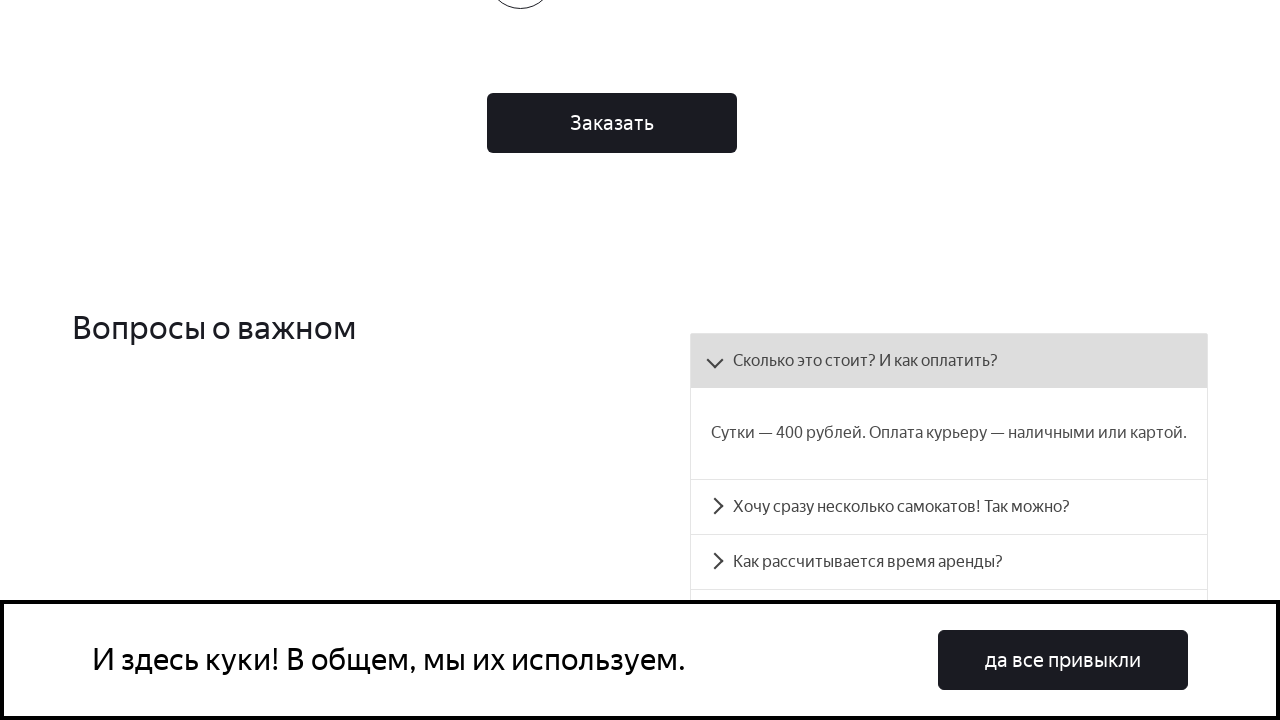

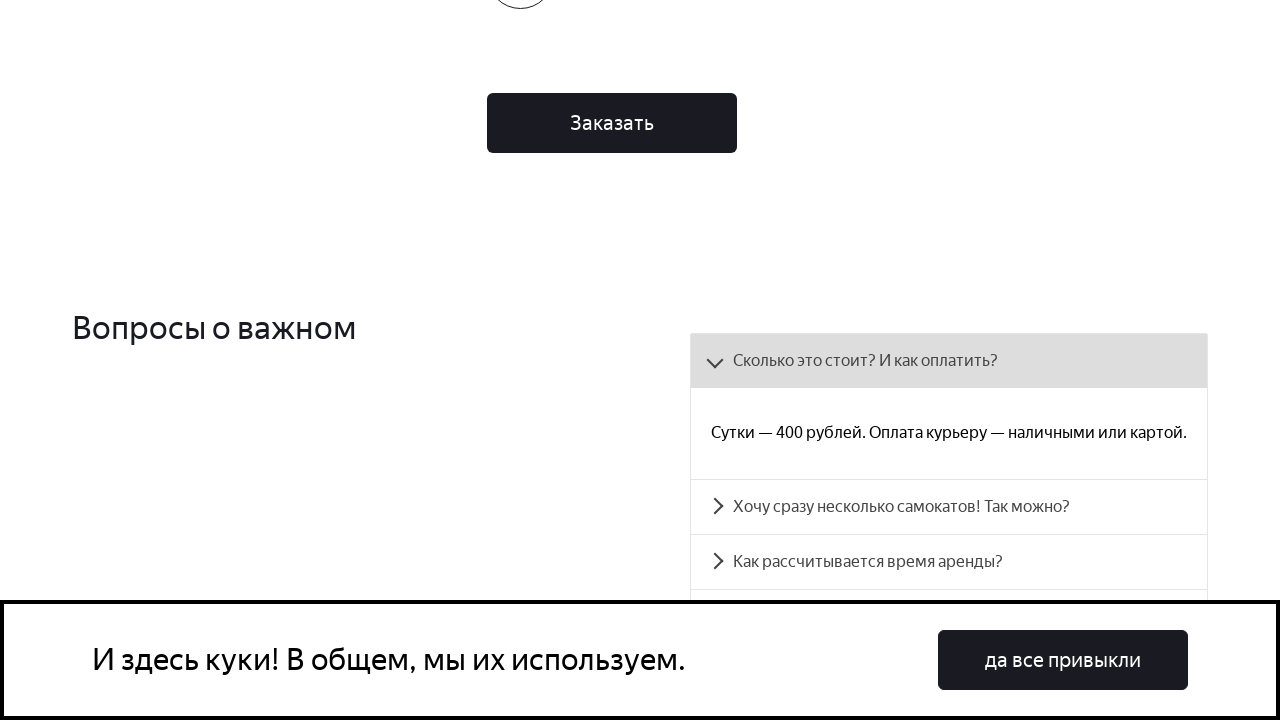